Tests dismissing a JavaScript confirmation dialog and verifying the cancel action result

Starting URL: https://automationfc.github.io/basic-form/

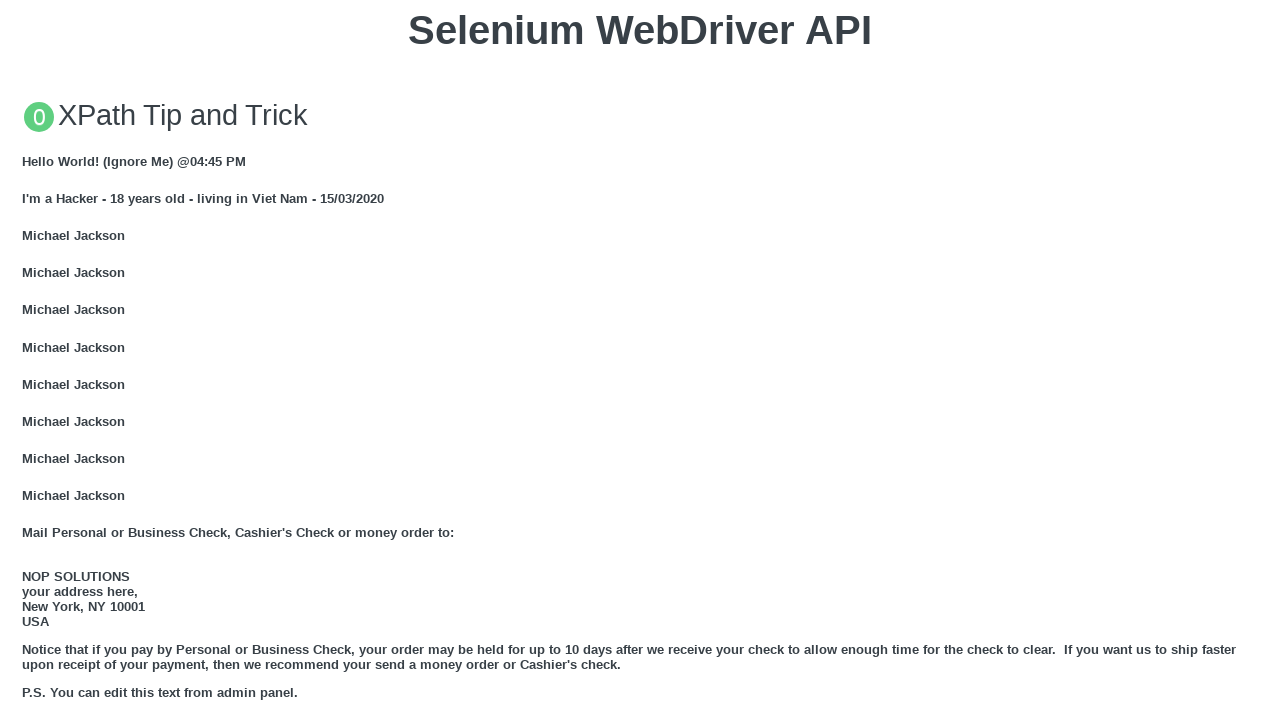

Set up dialog handler to dismiss confirmation dialogs
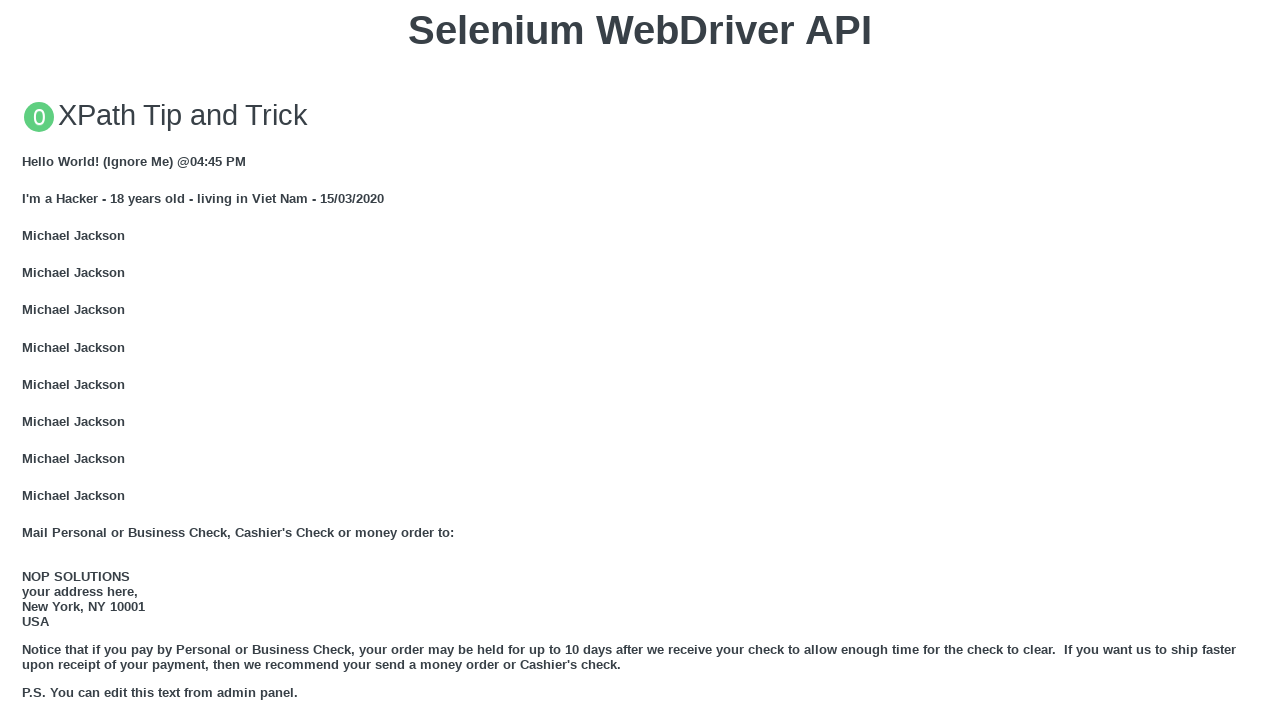

Clicked 'Click for JS Confirm' button to trigger confirmation dialog at (640, 360) on xpath=//button[text()='Click for JS Confirm']
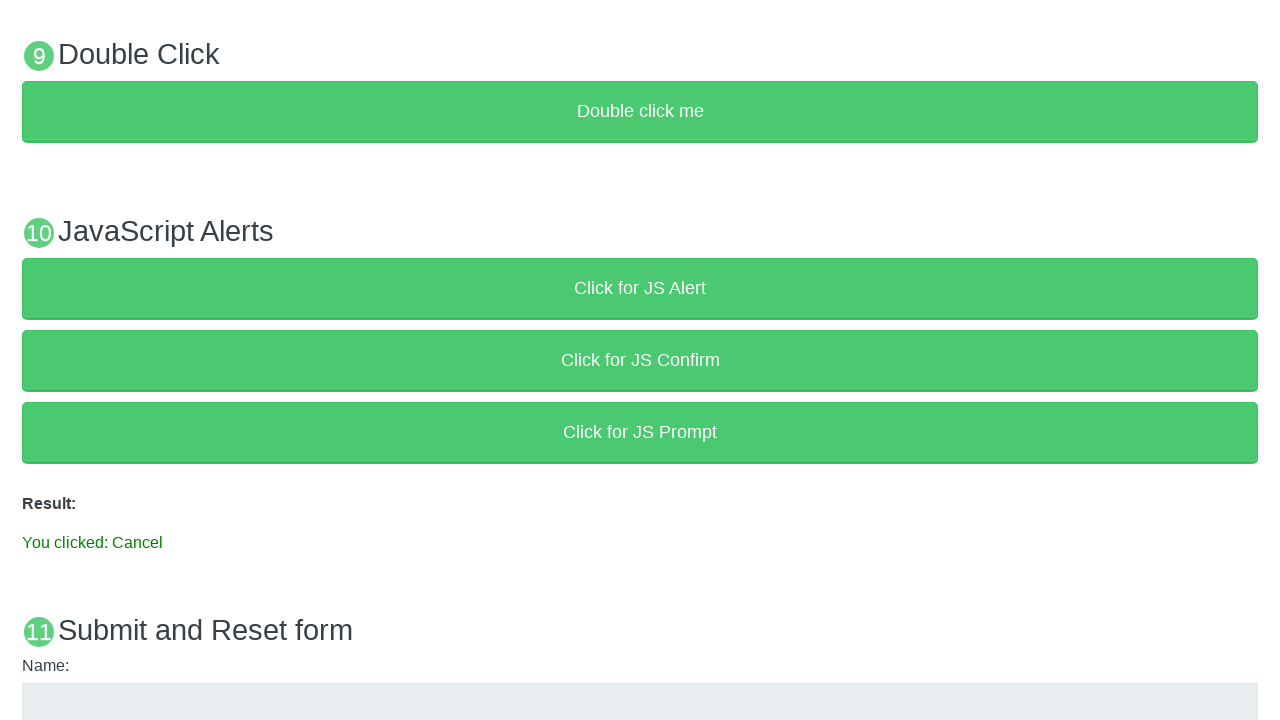

Result message element appeared after dismissing confirmation dialog
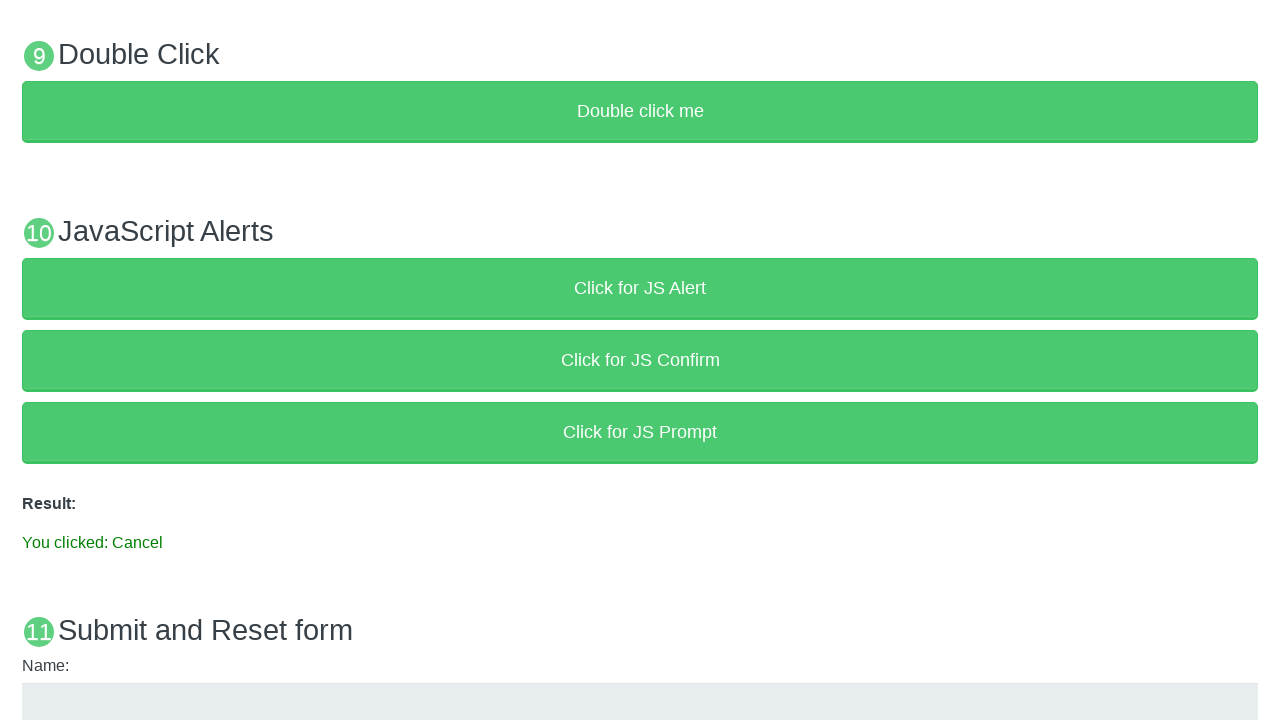

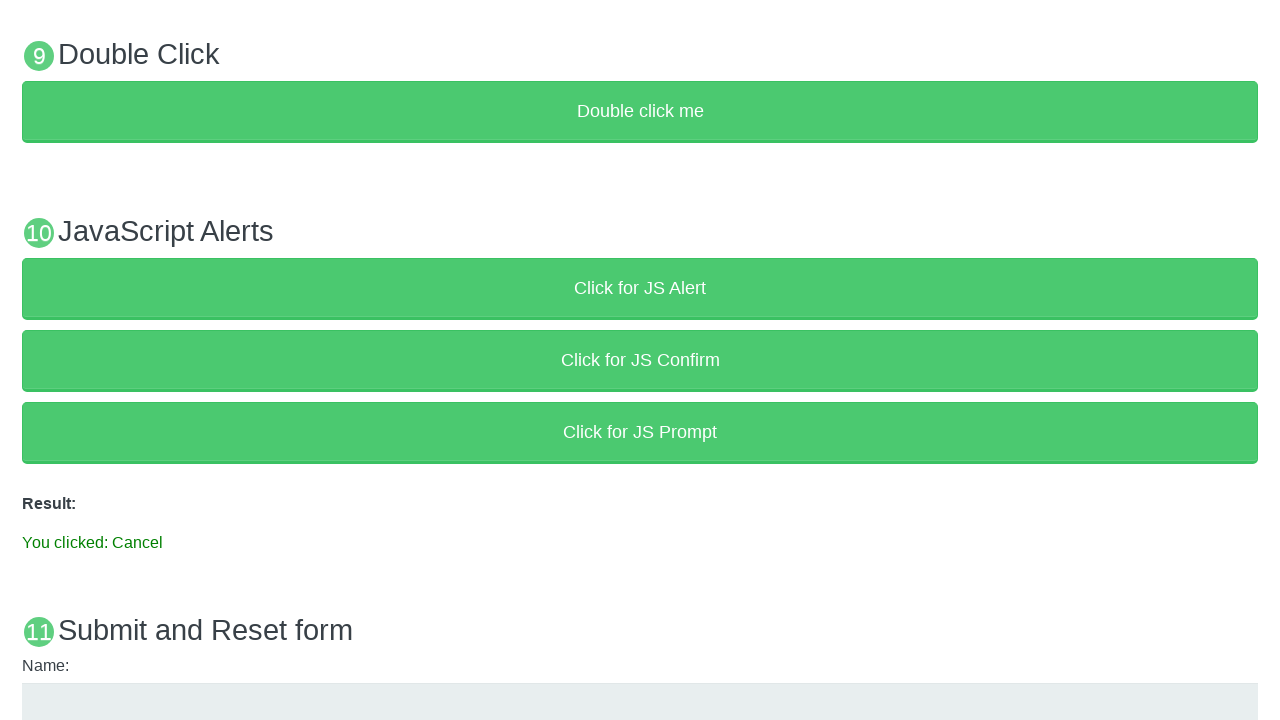